Tests drag and drop functionality by dragging element from column A to column B and verifying the elements have swapped positions.

Starting URL: http://the-internet.herokuapp.com/drag_and_drop

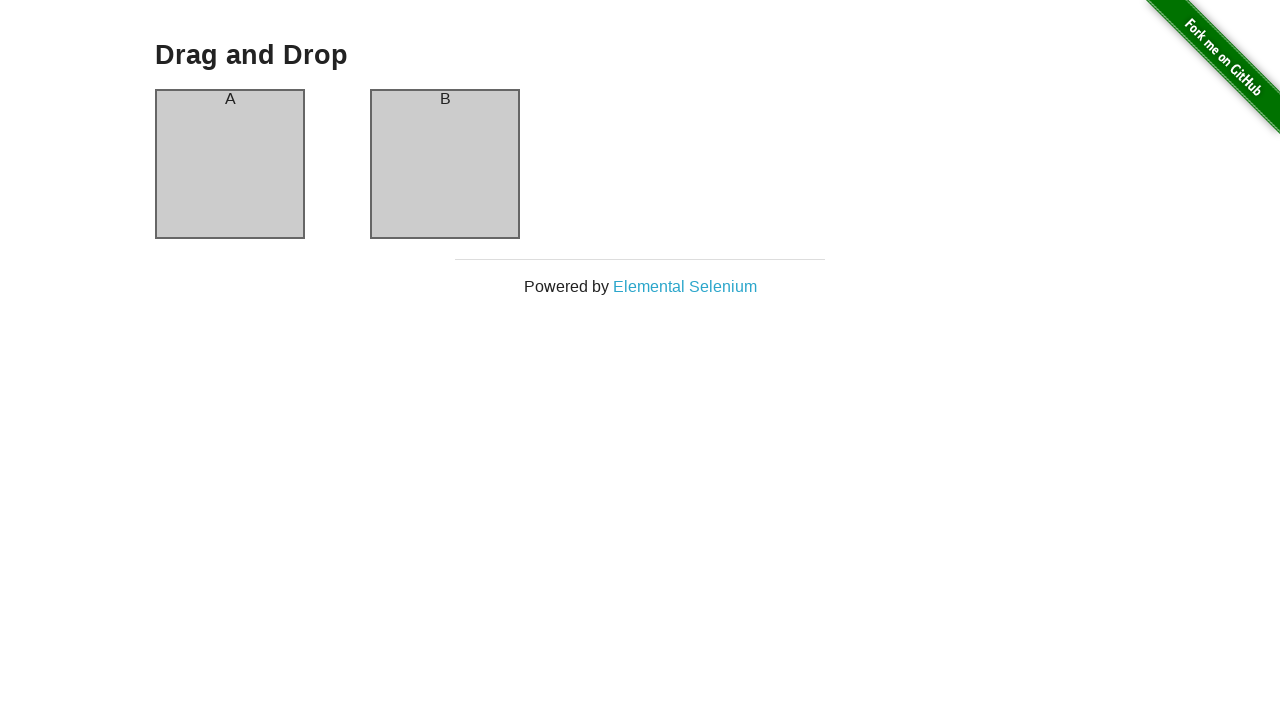

Waited for column A to be visible
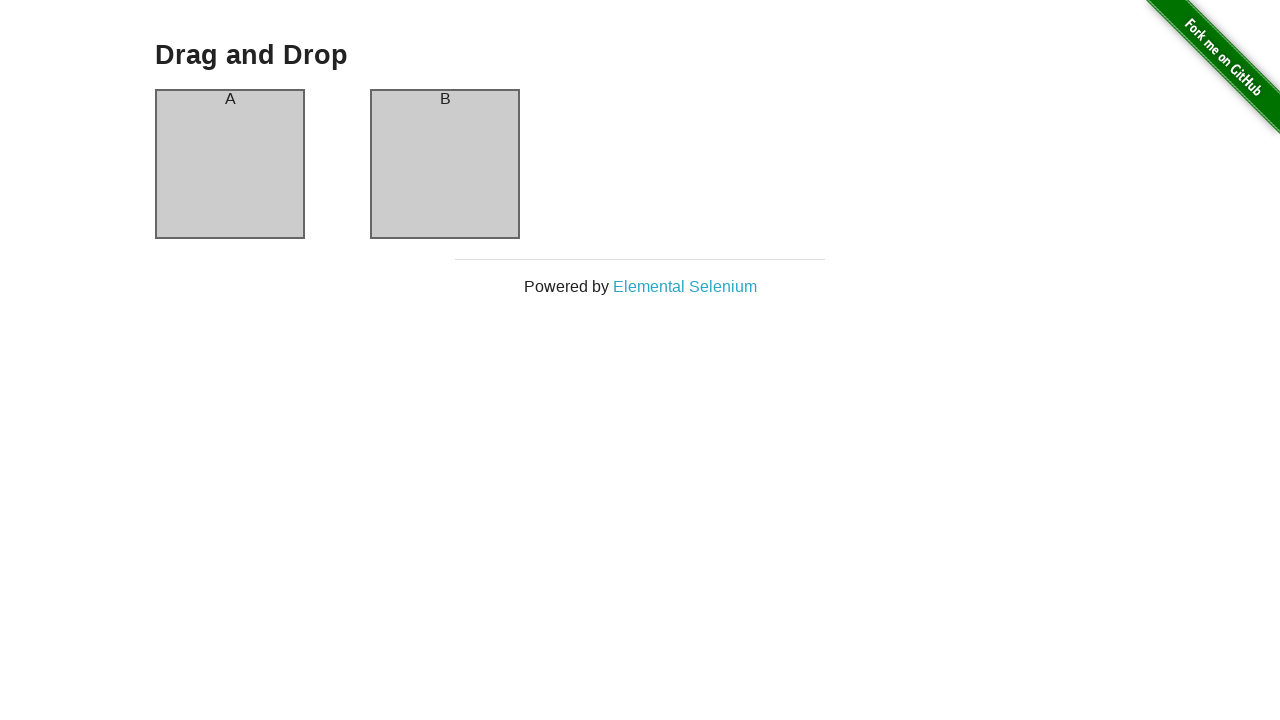

Waited for column B to be visible
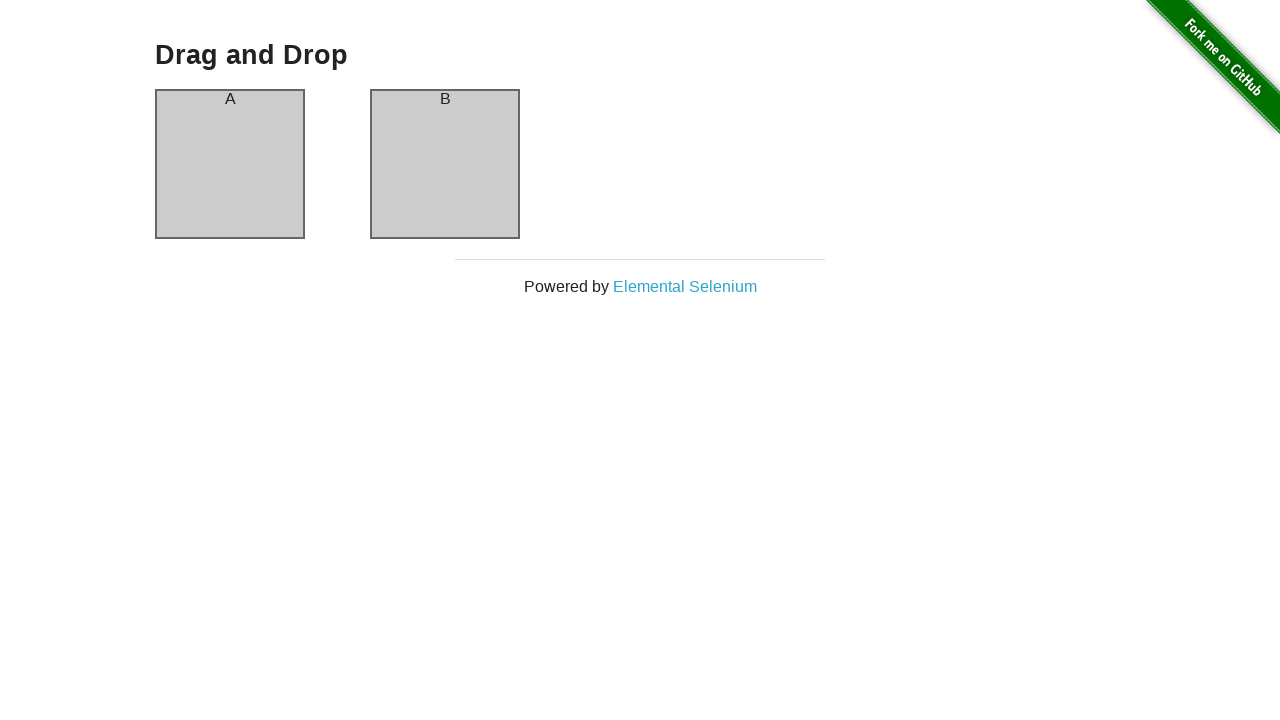

Retrieved initial header text from column A: A
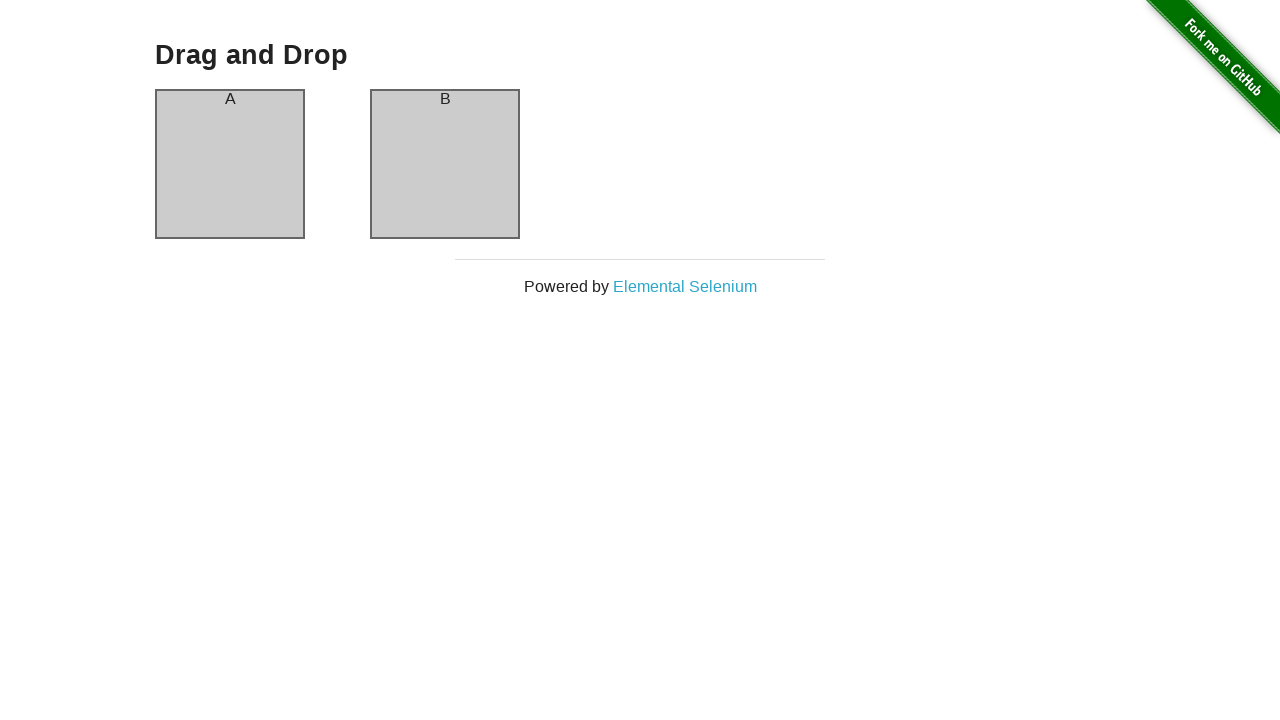

Retrieved initial header text from column B: B
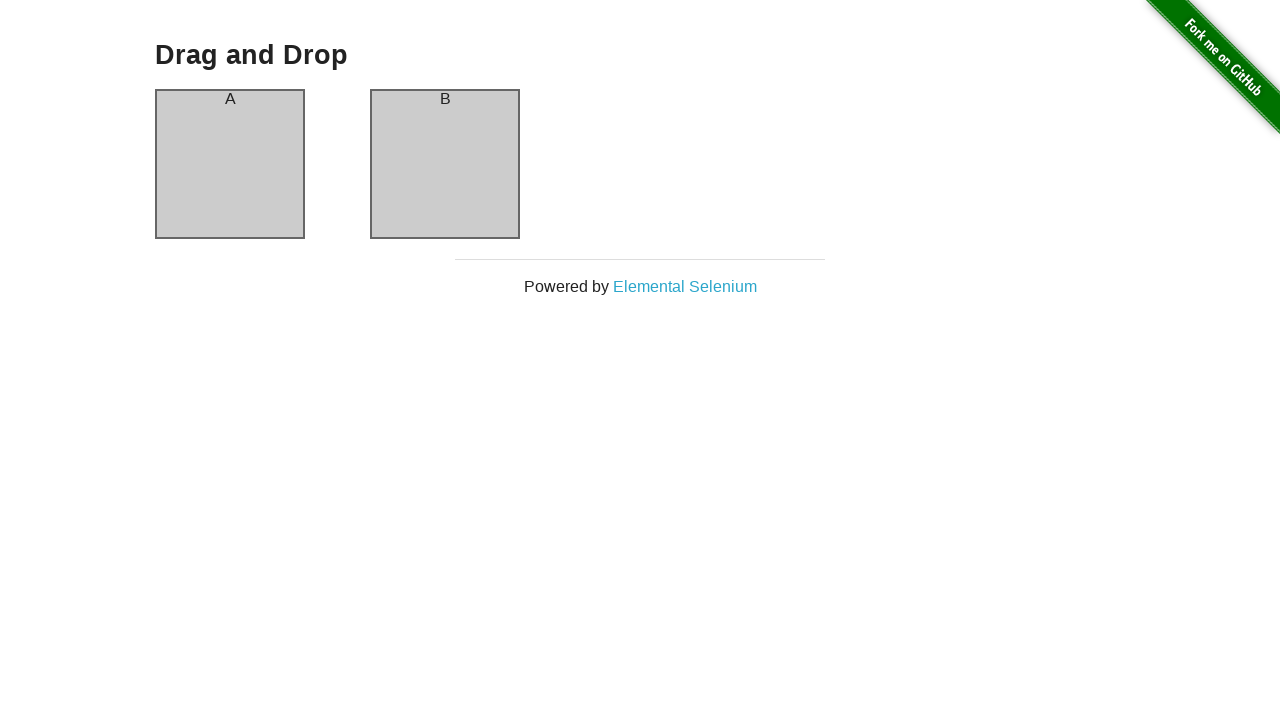

Dragged element from column A to column B at (445, 164)
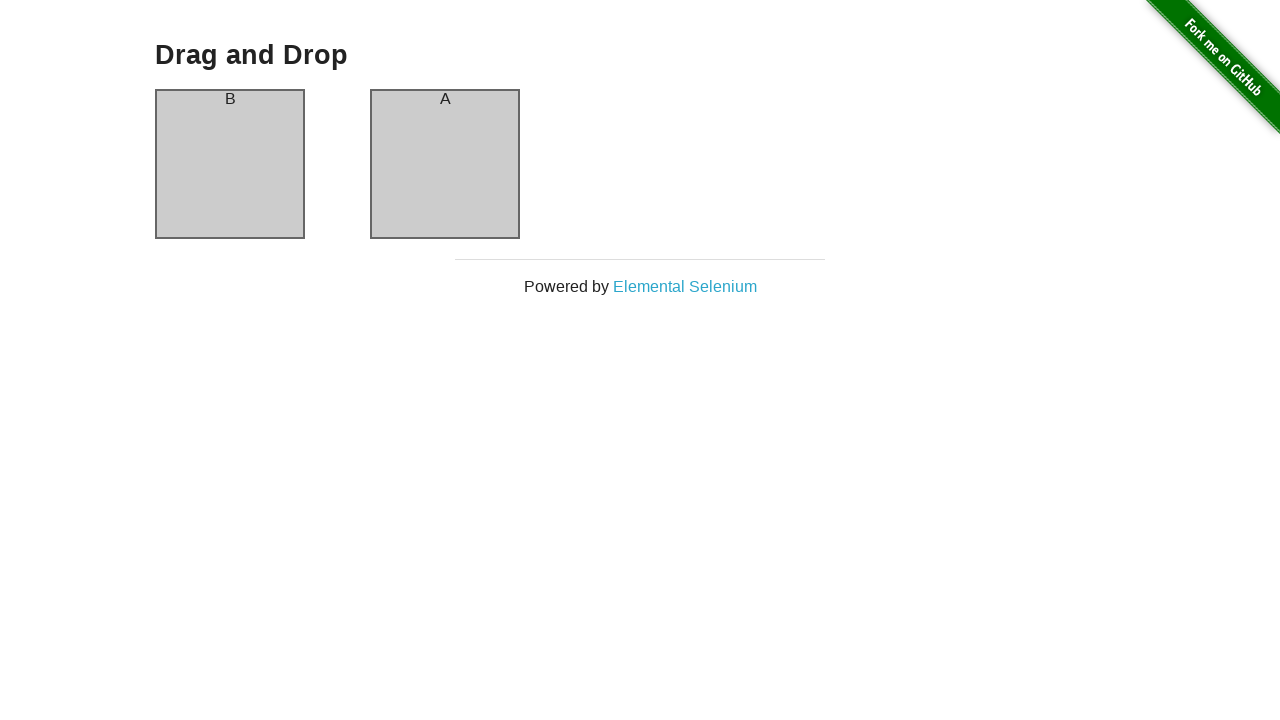

Waited 500ms for drag and drop animation to complete
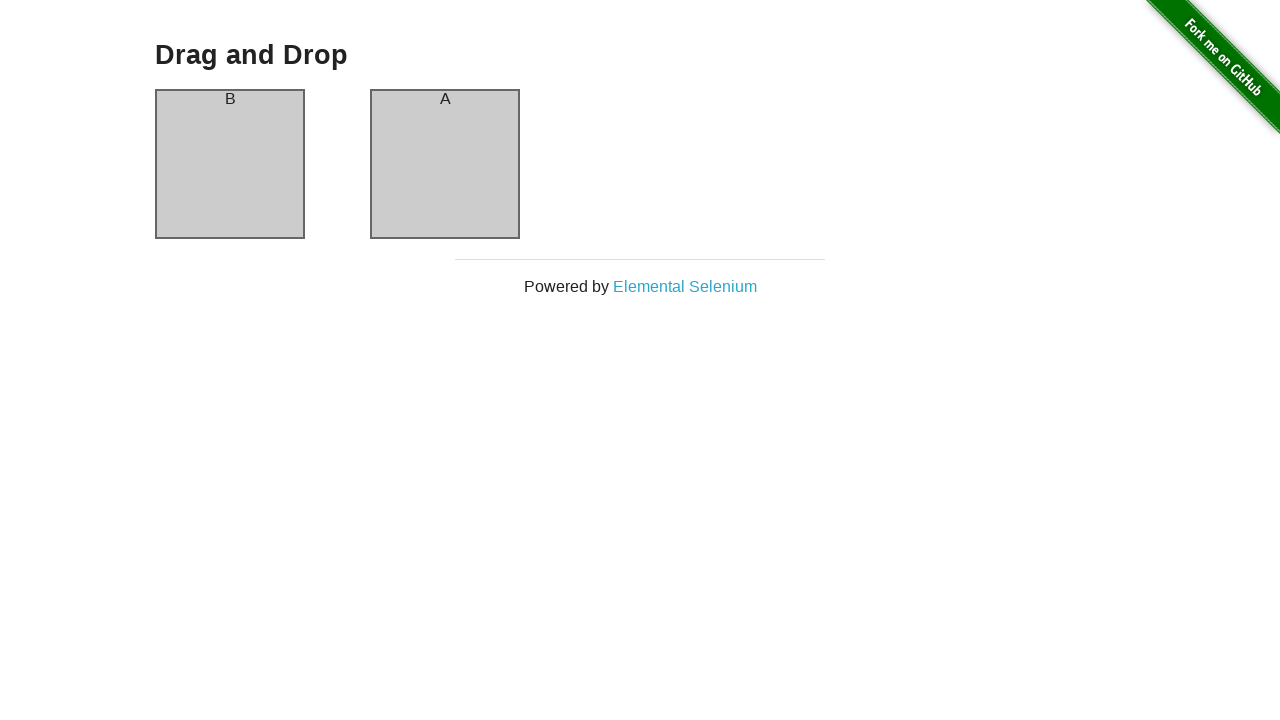

Verified column A header is present after swap
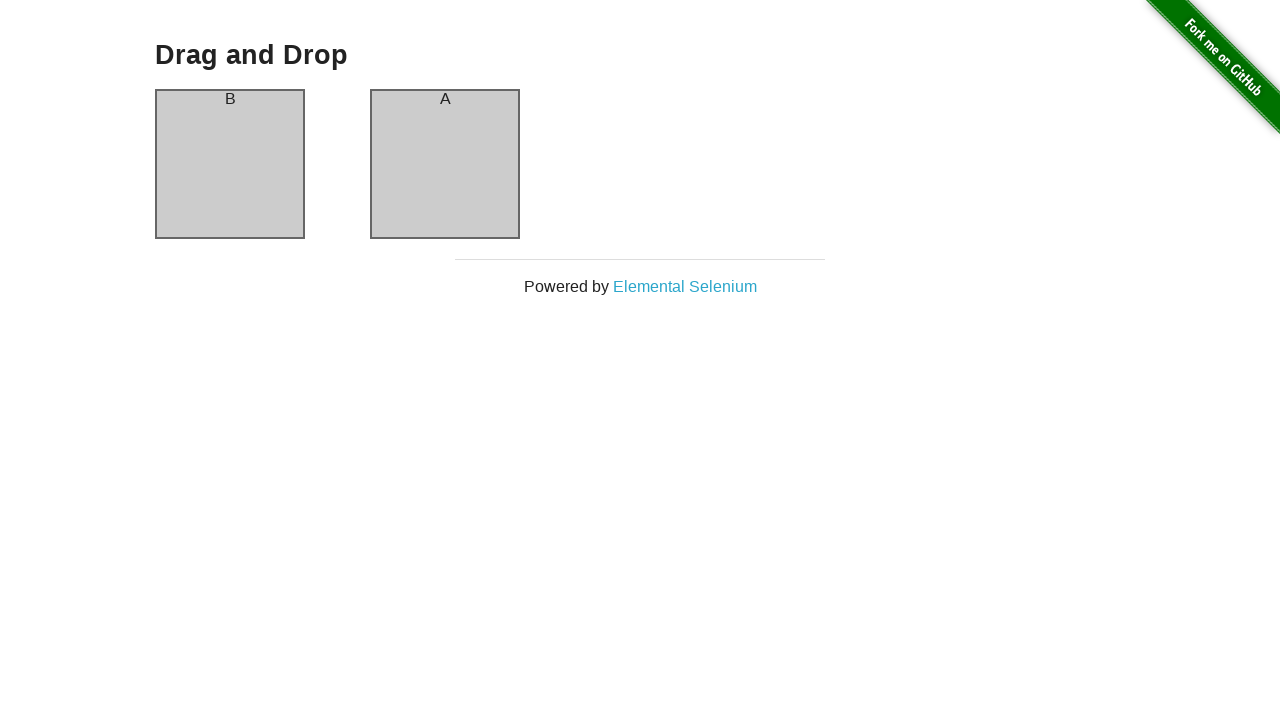

Verified column B header is present after swap
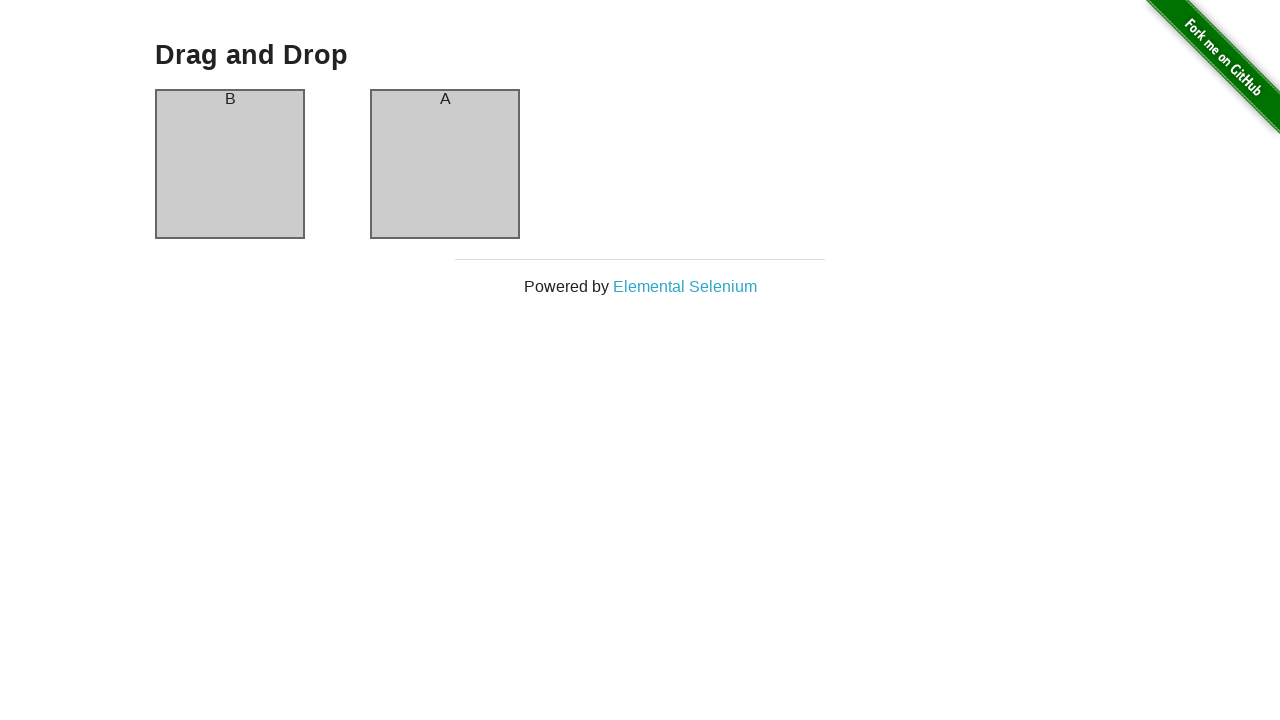

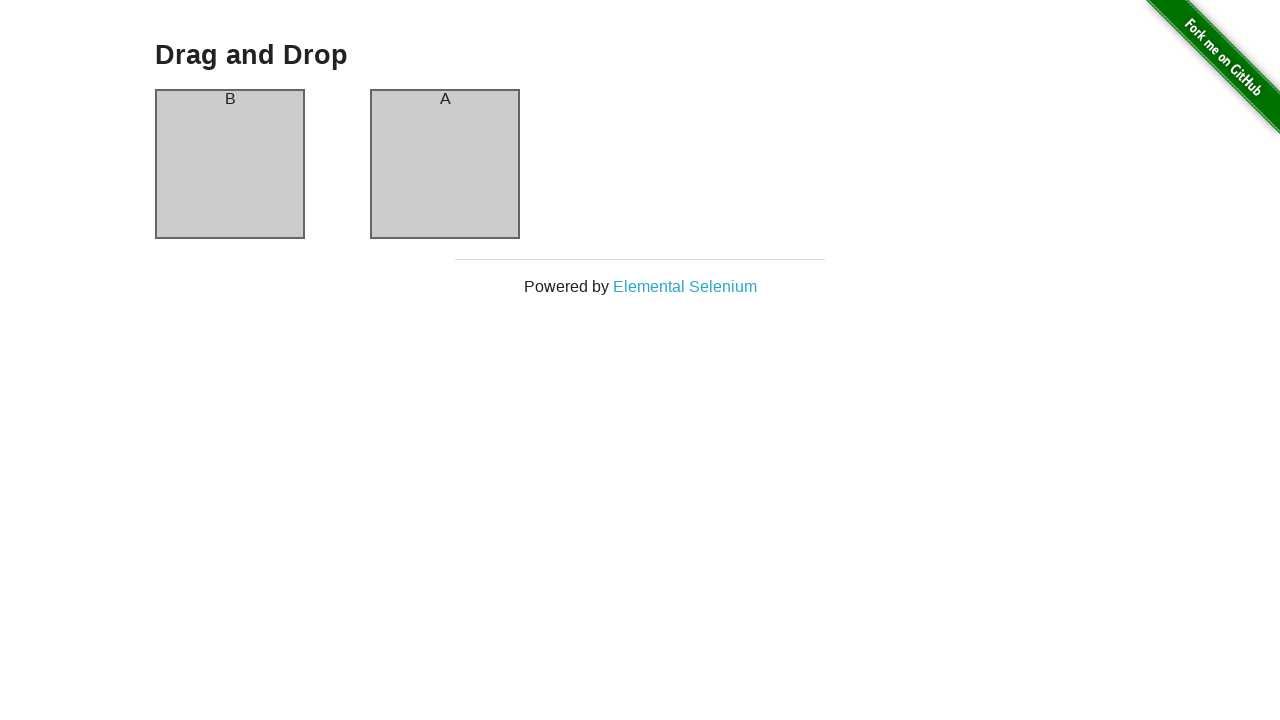